Tests a practice form by filling various input fields including email, password, name, checkboxes, radio buttons, and dropdown selections, then submits the form and verifies success message

Starting URL: https://rahulshettyacademy.com/angularpractice/

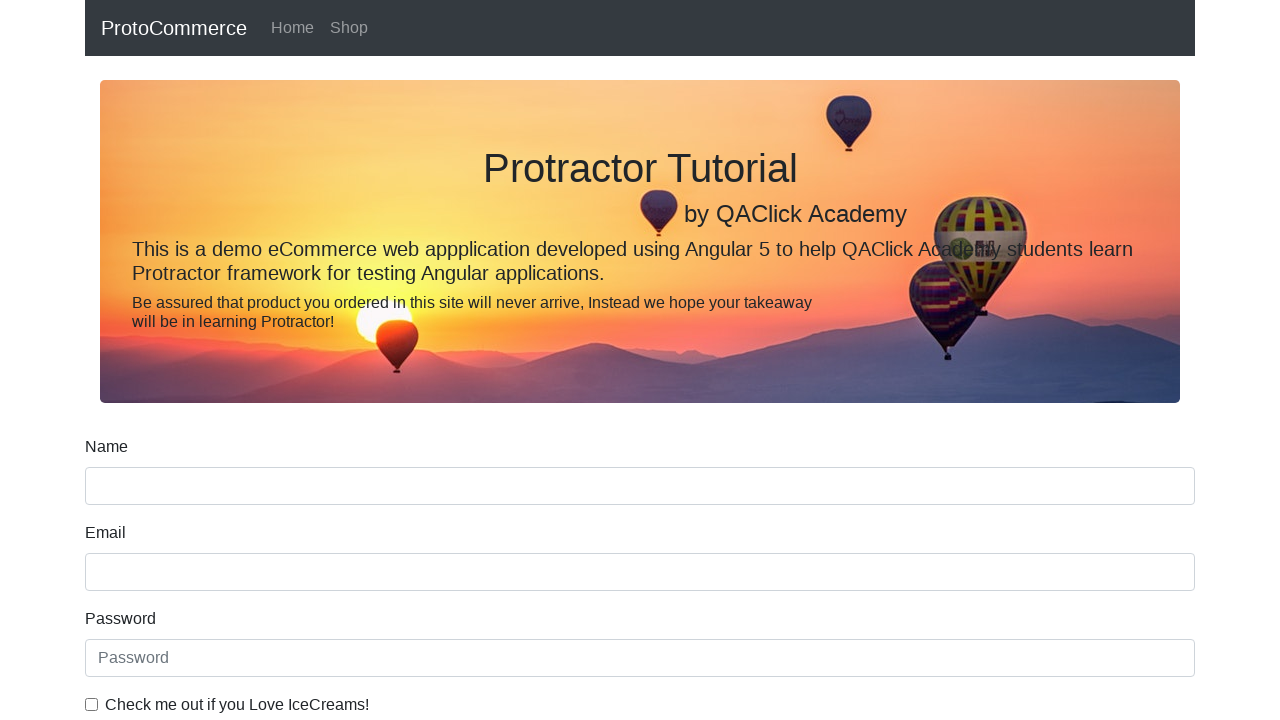

Filled email field with 'hello@gmail.com' on input[name='email']
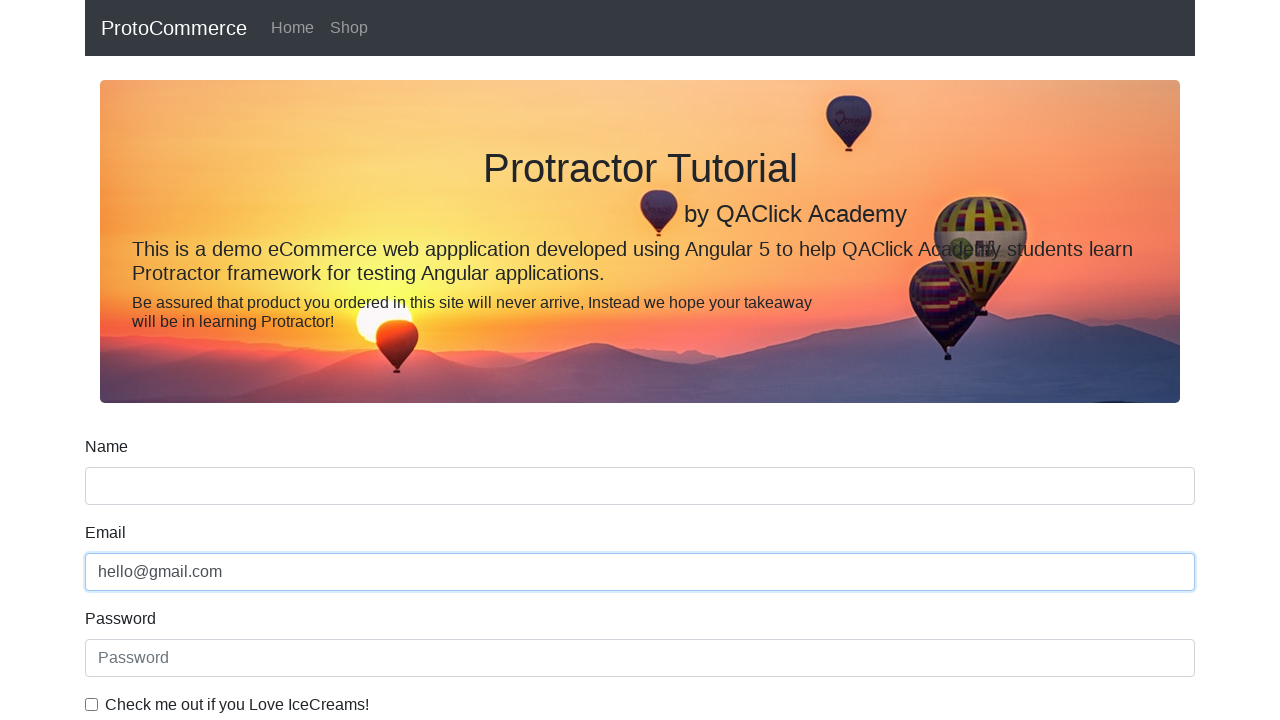

Filled password field with '123456' on #exampleInputPassword1
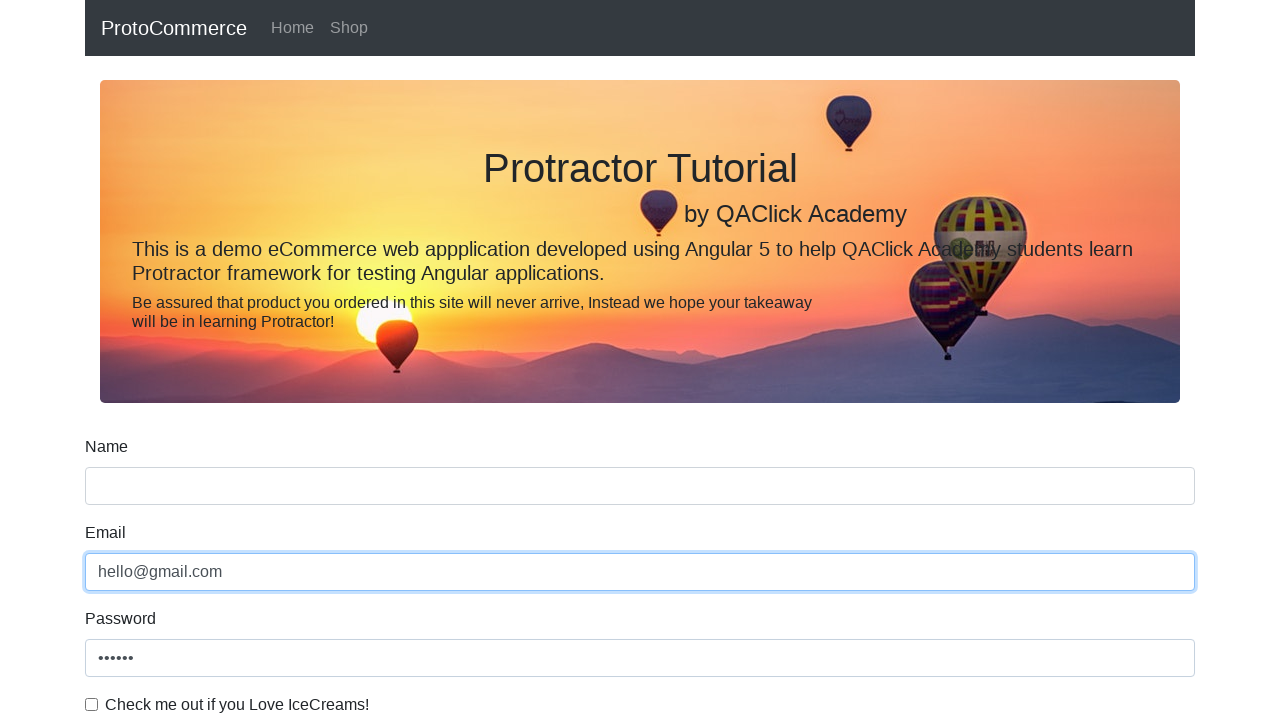

Clicked checkbox to select it at (92, 704) on #exampleCheck1
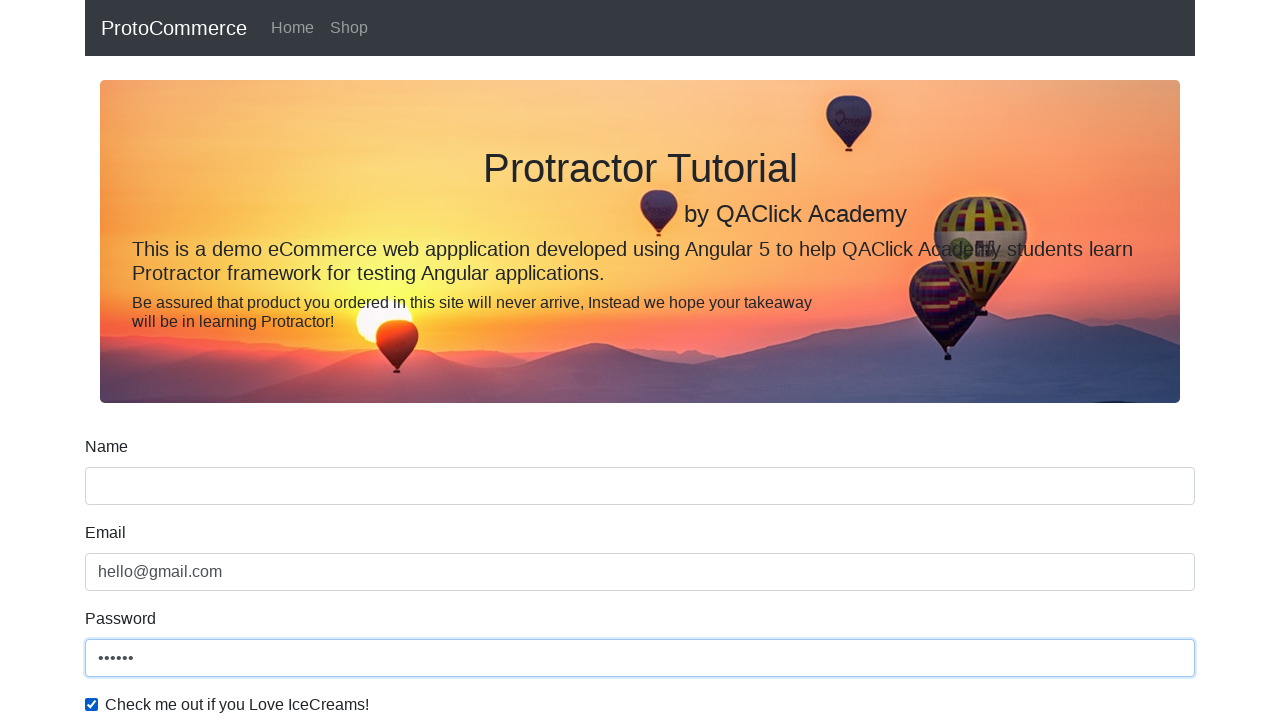

Filled name field with 'Alex' on input[name='name']
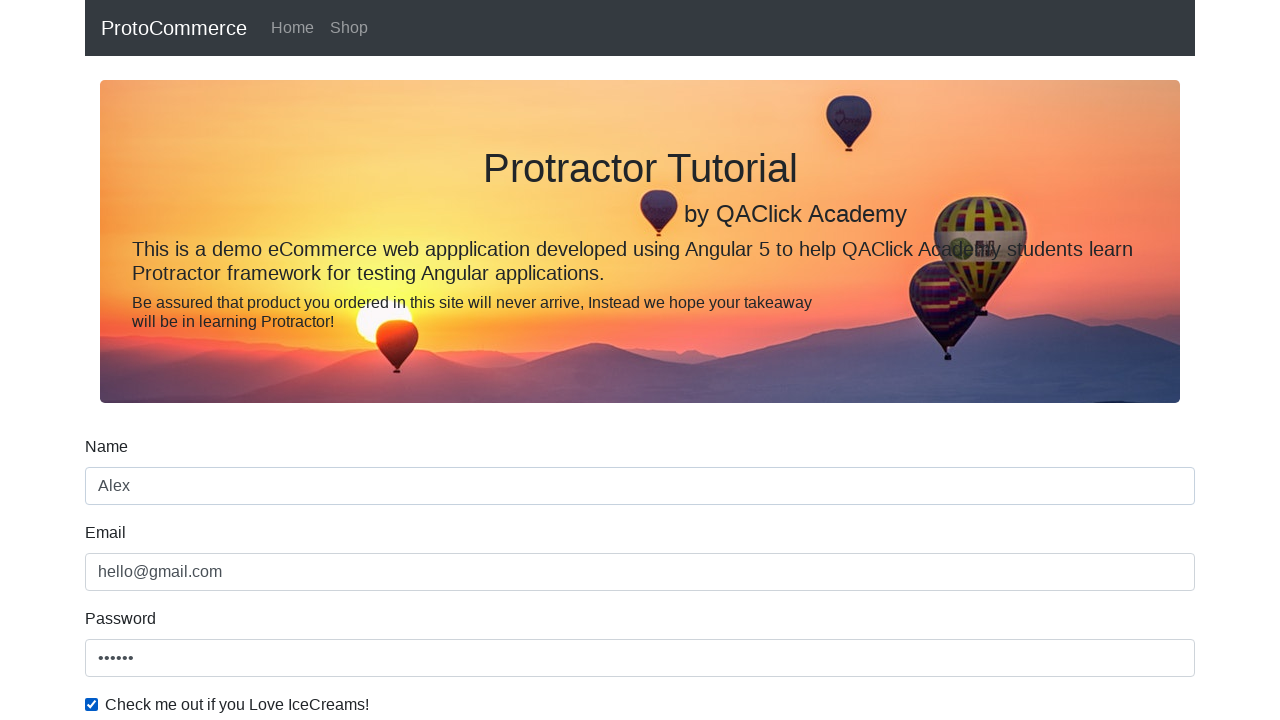

Clicked radio button option 1 at (238, 360) on #inlineRadio1
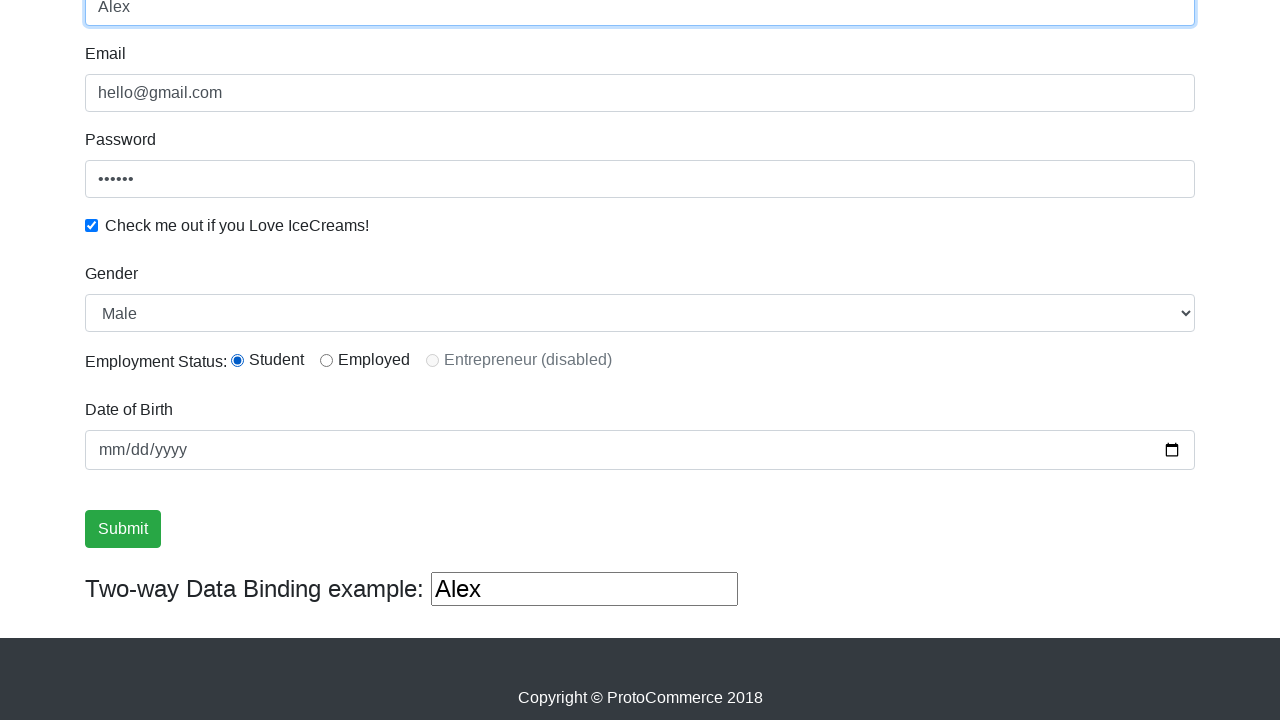

Selected 'Female' from dropdown by label on #exampleFormControlSelect1
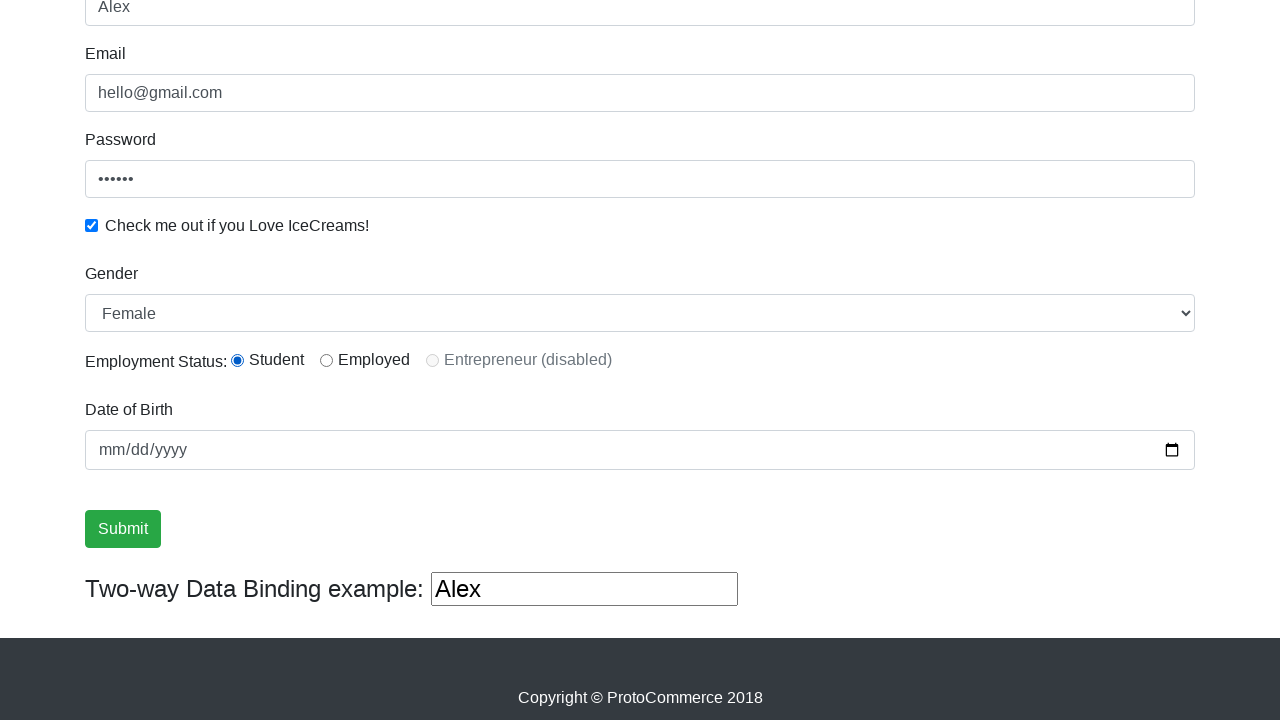

Selected dropdown option at index 1 (Male) on #exampleFormControlSelect1
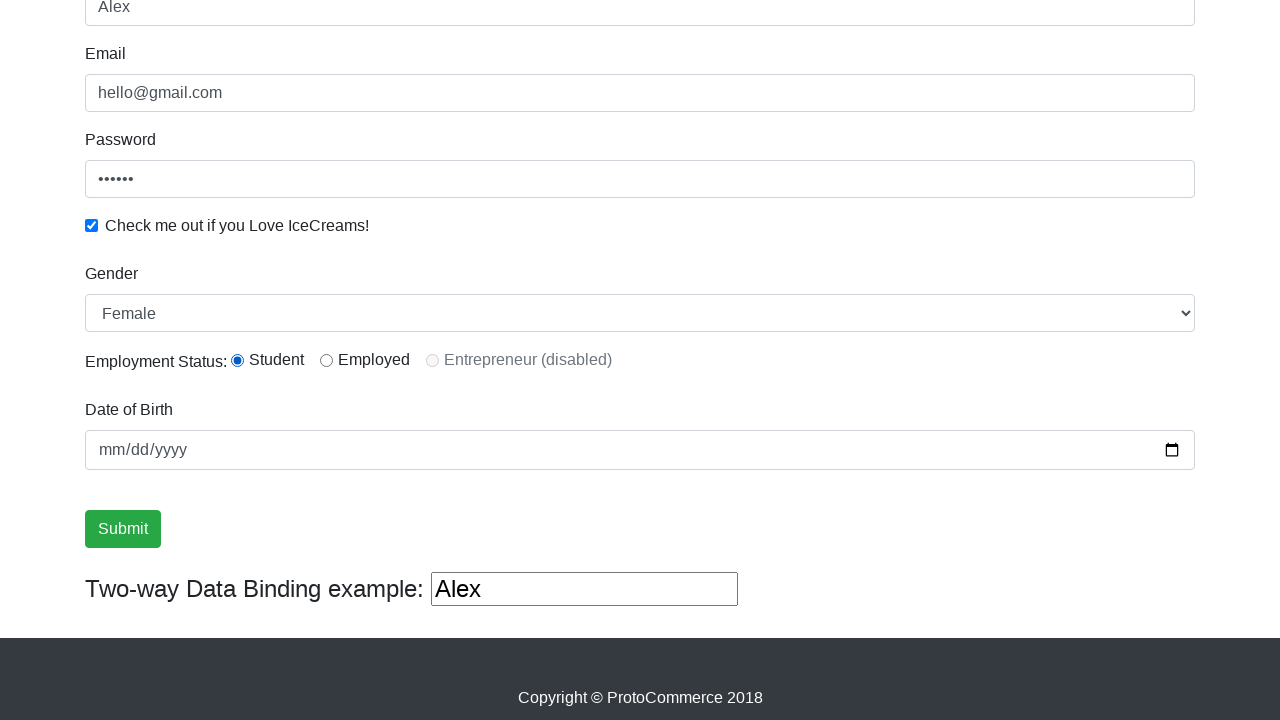

Clicked form submit button at (123, 529) on xpath=//input[@type='submit']
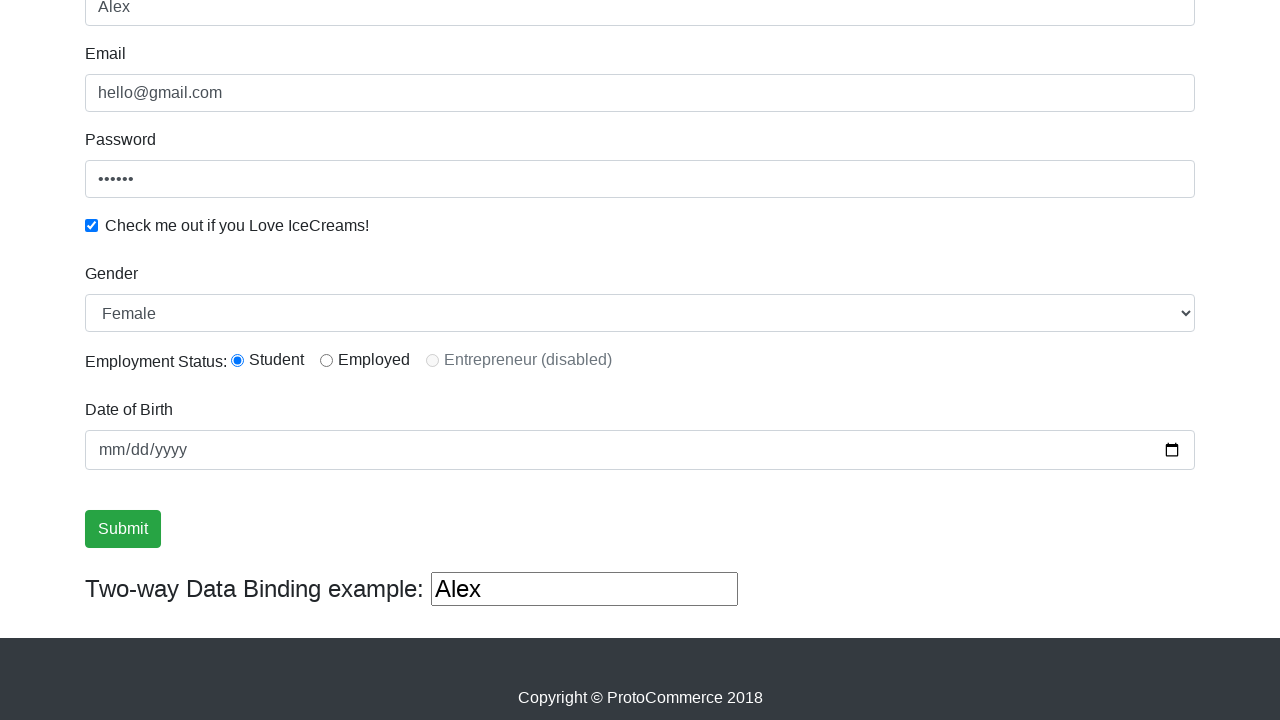

Success message appeared
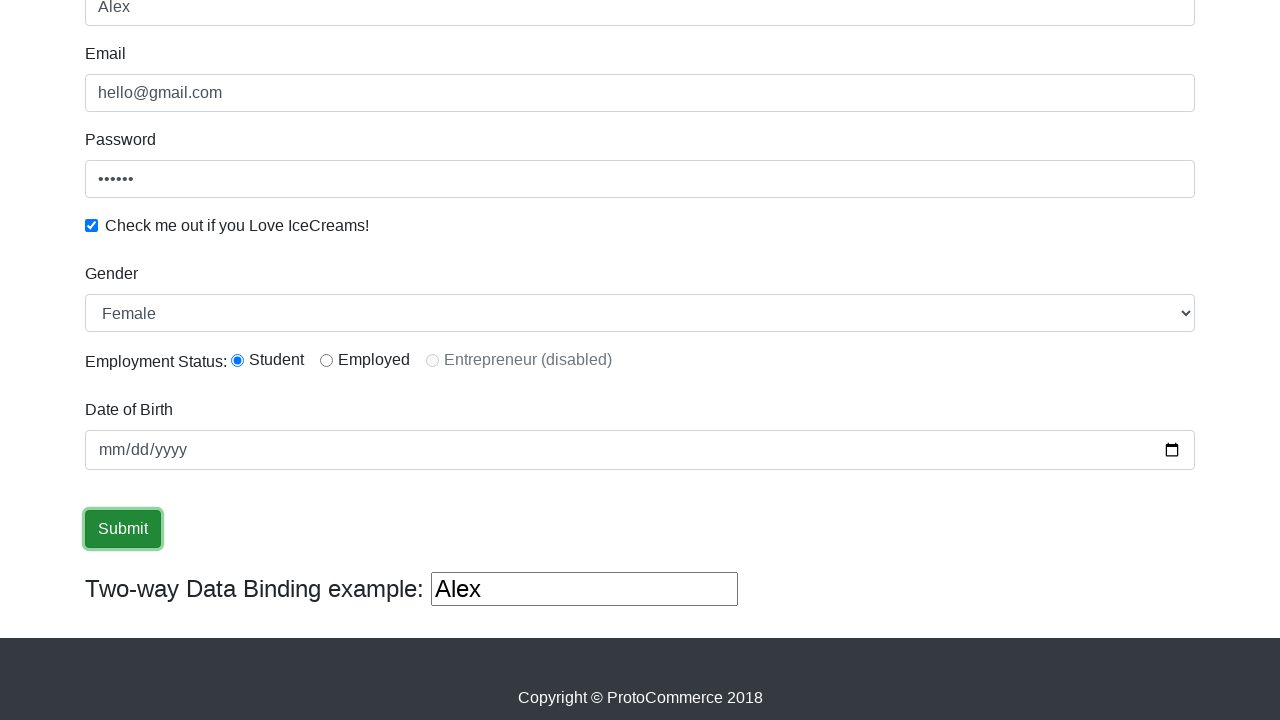

Verified success message contains 'Success' text
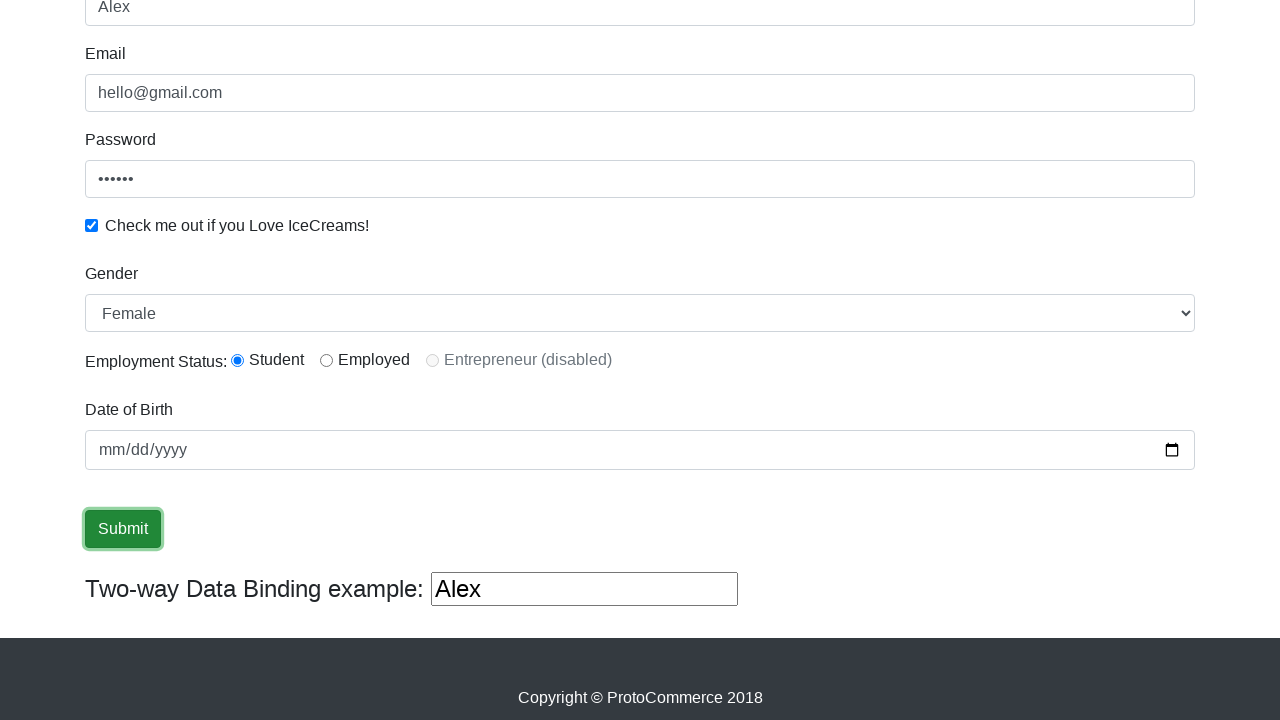

Filled third text field with 'Helloagain' on (//input[@type='text'])[3]
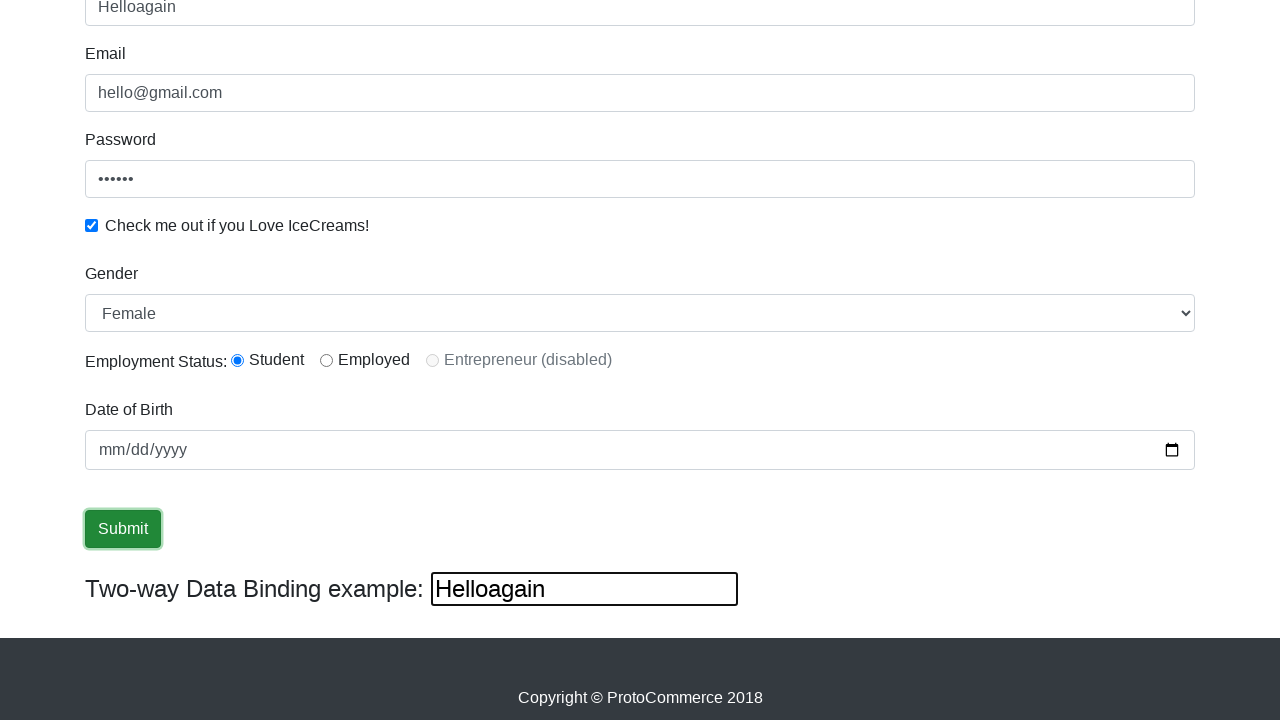

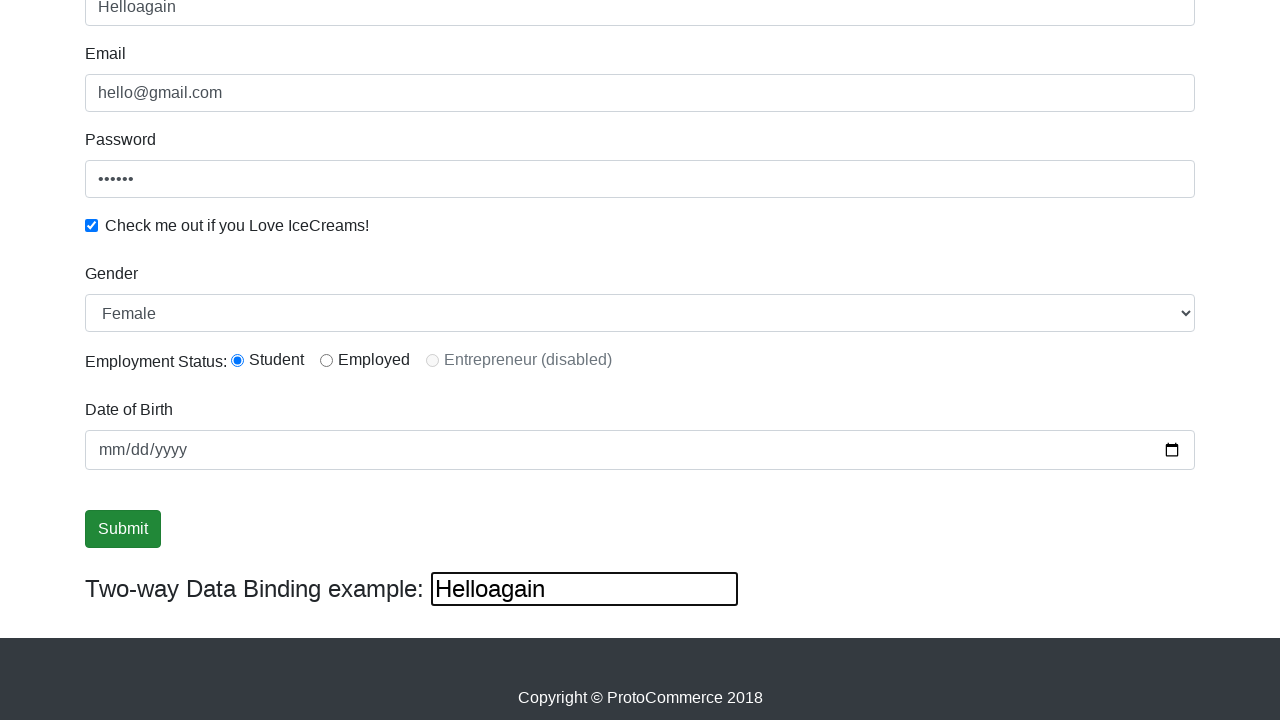